Tests the number entry page by entering various numbers, submitting, and verifying error messages or alert results

Starting URL: https://kristinek.github.io/site/tasks/enter_a_number

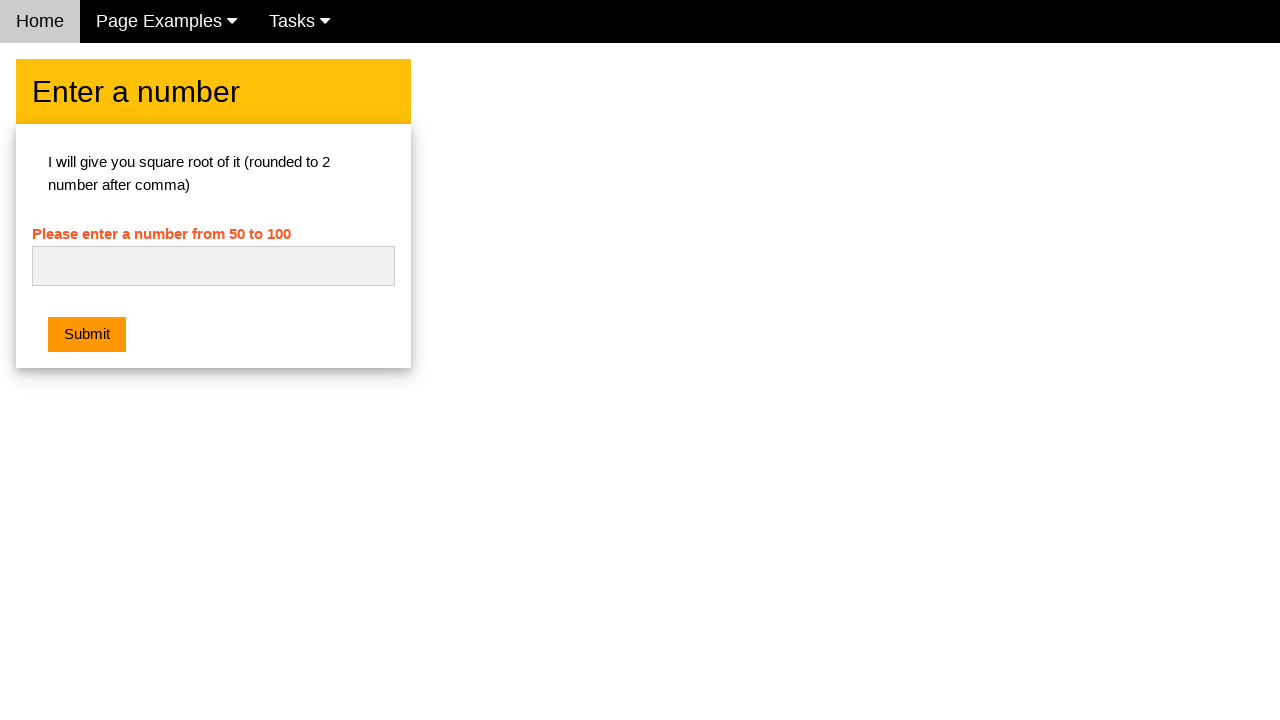

Navigated to number entry page
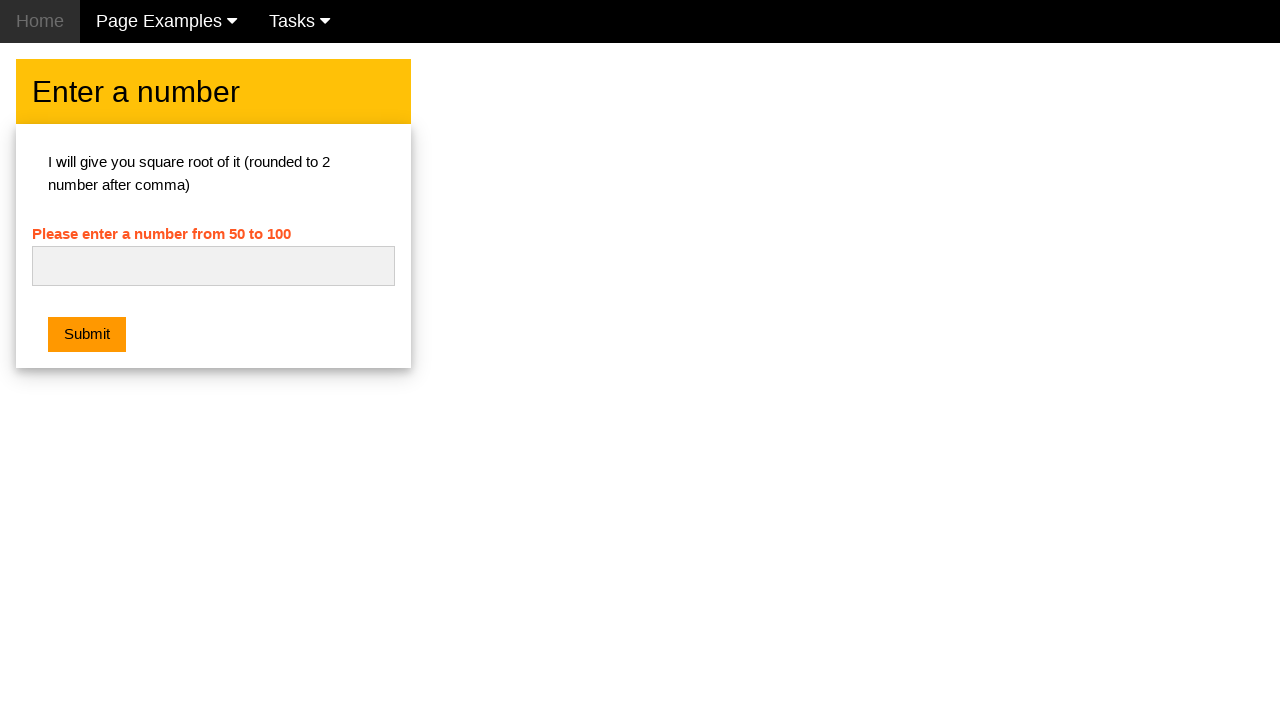

Entered invalid number 'abc' in number field on #numb
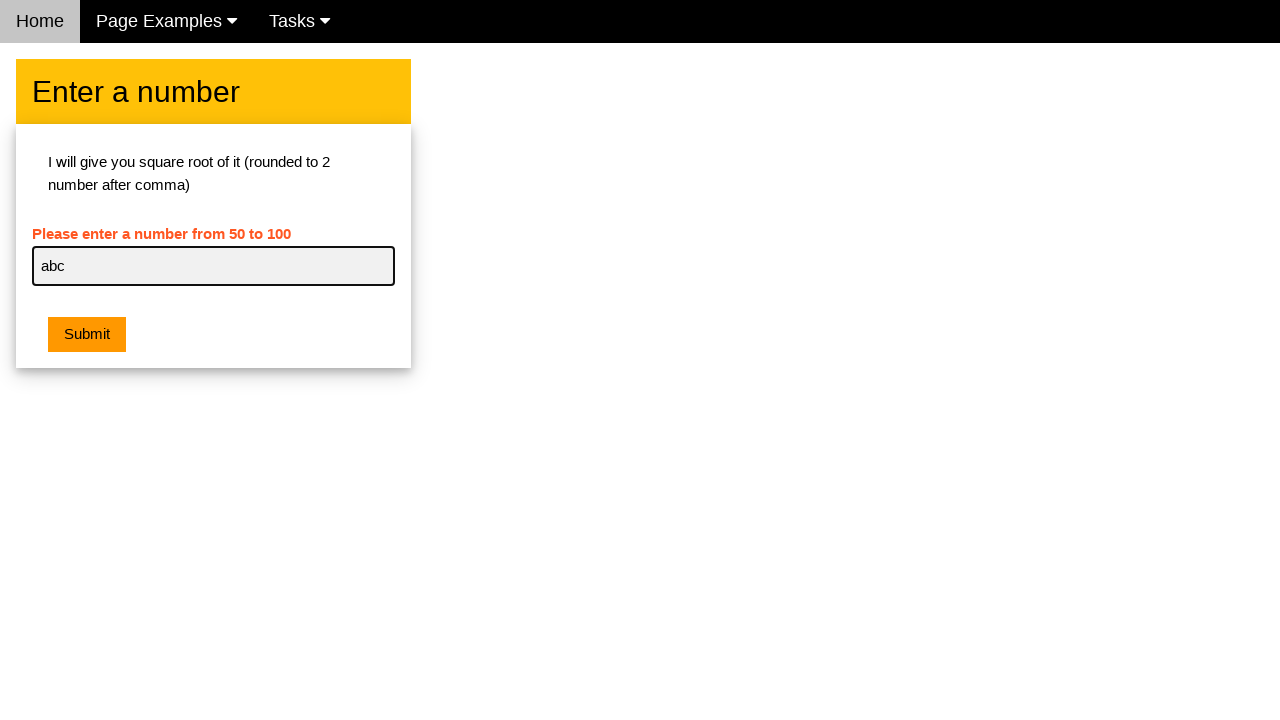

Clicked submit button to submit invalid number at (87, 335) on .w3-btn
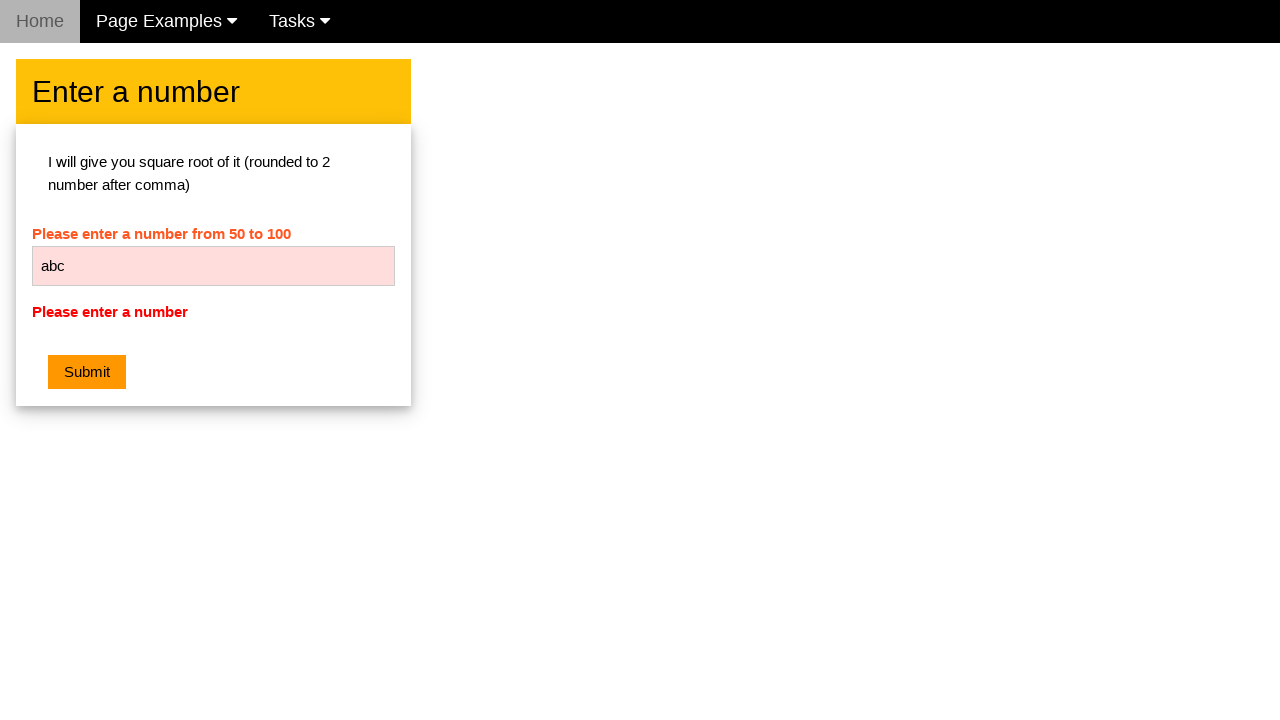

Error message displayed for invalid input
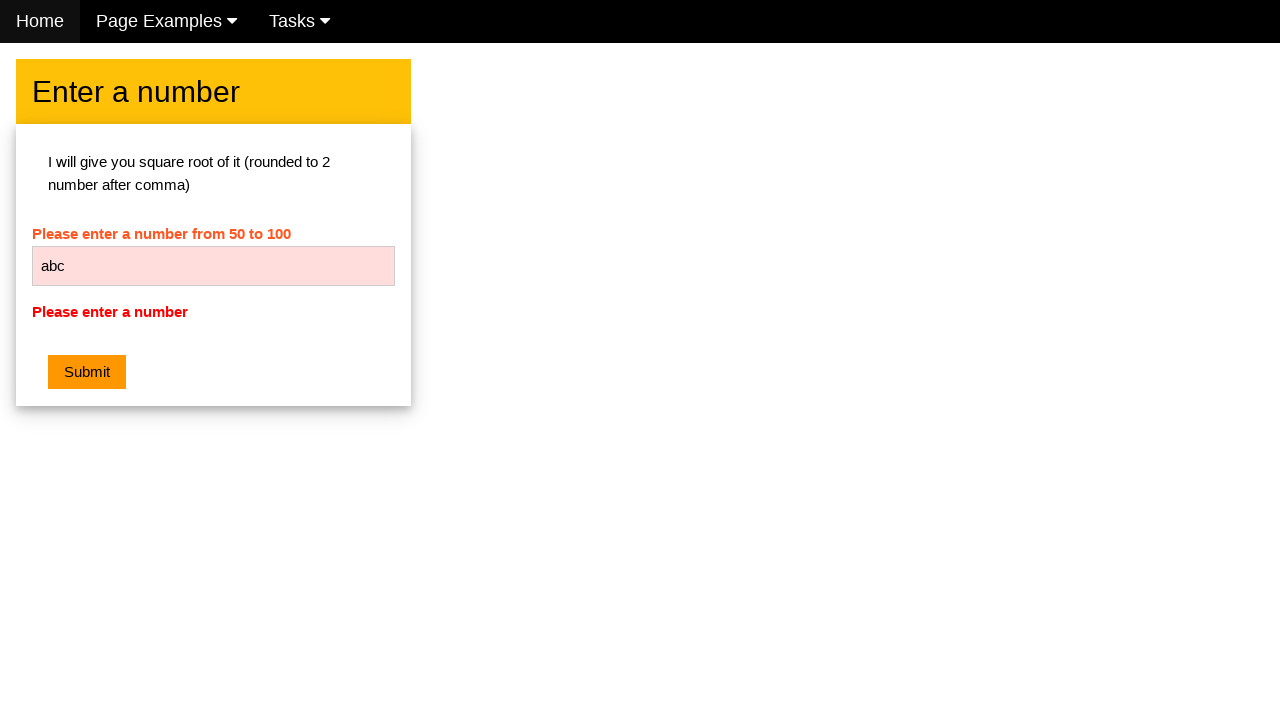

Cleared number field on #numb
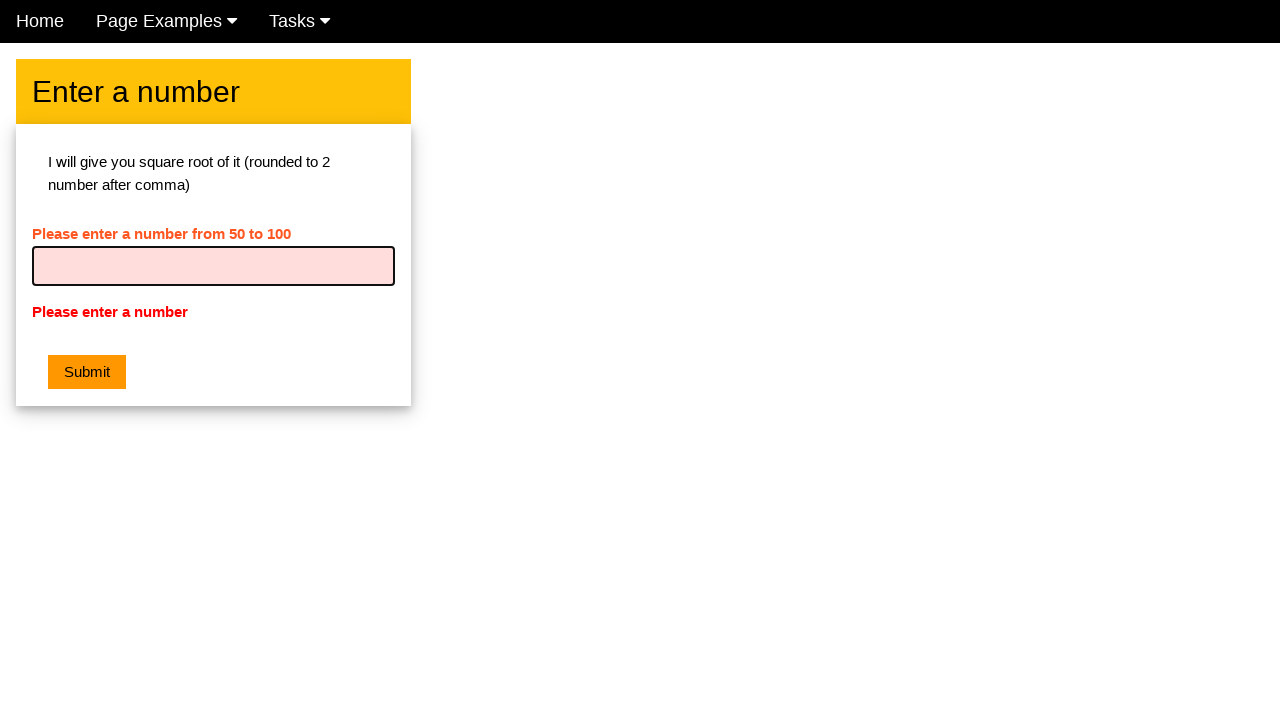

Entered valid number '50' in number field on #numb
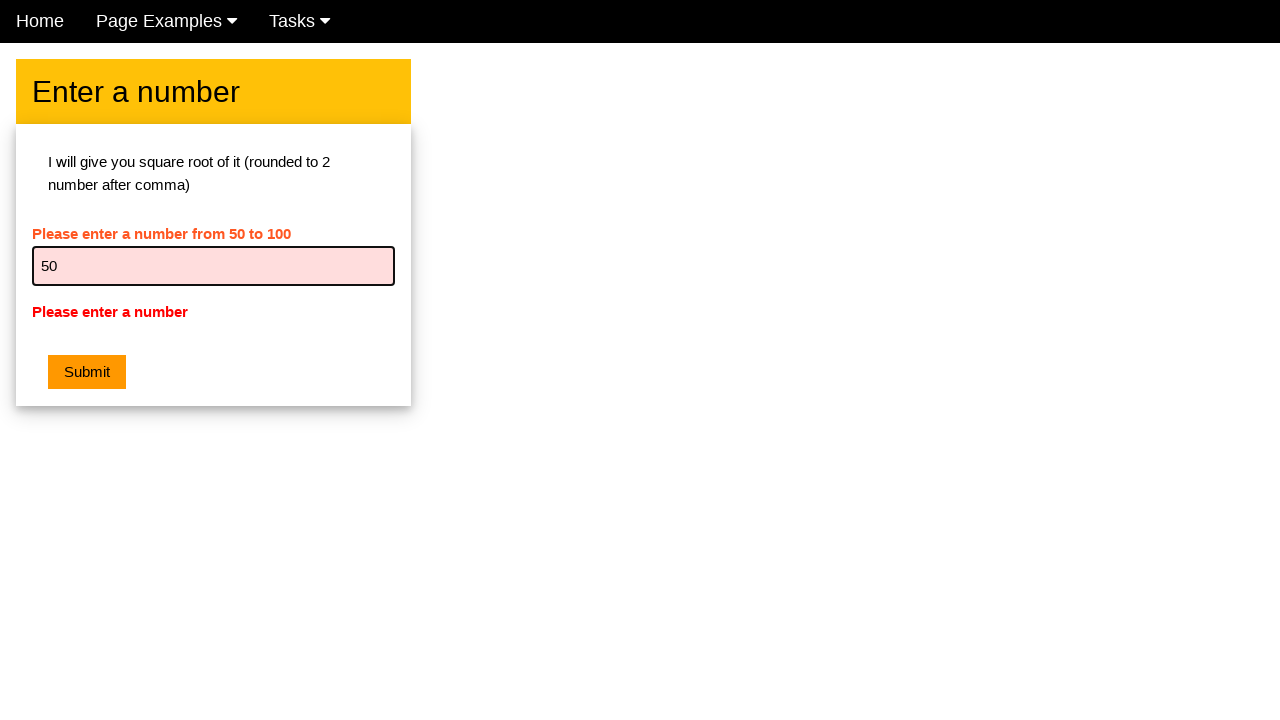

Clicked submit button to submit valid number at (87, 372) on .w3-btn
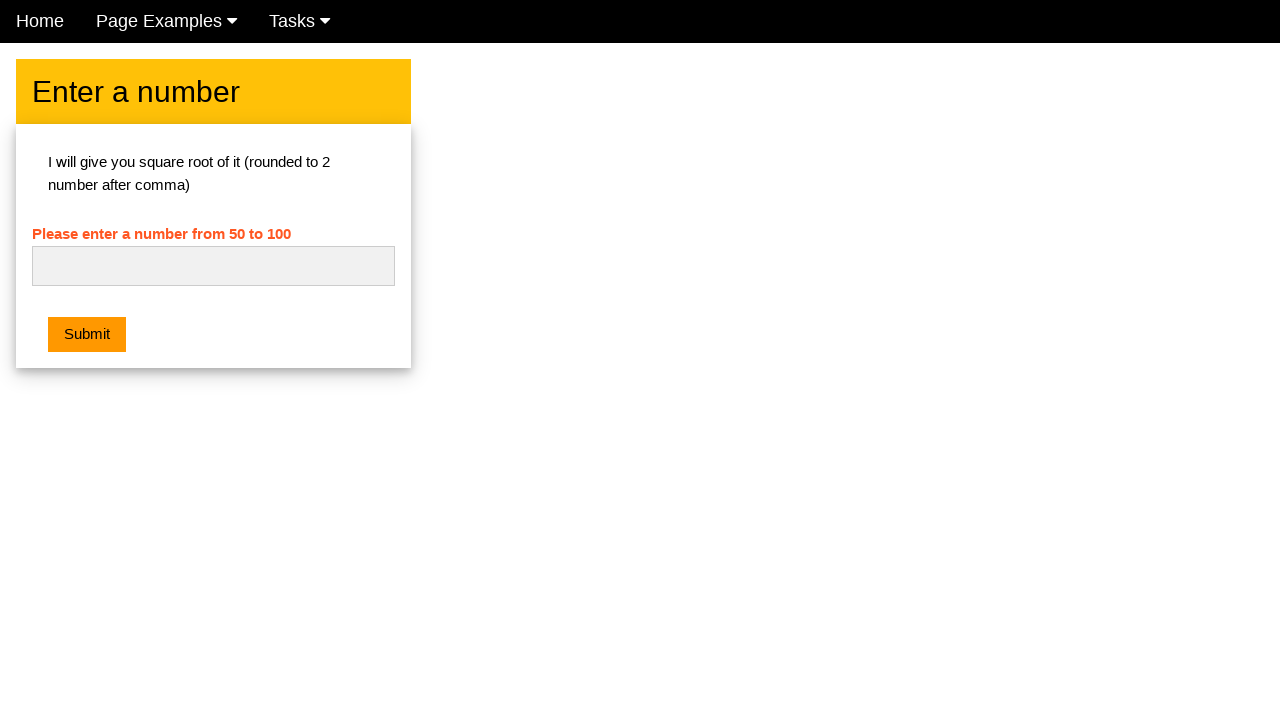

Alert dialog accepted
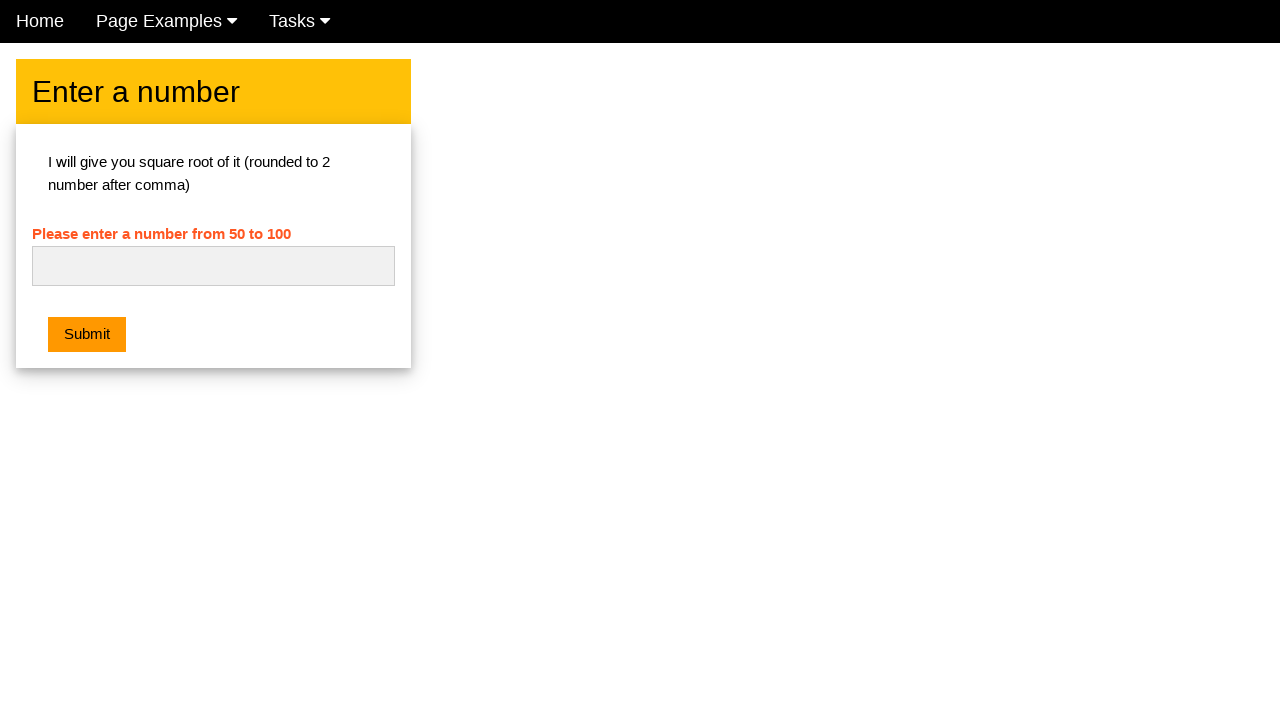

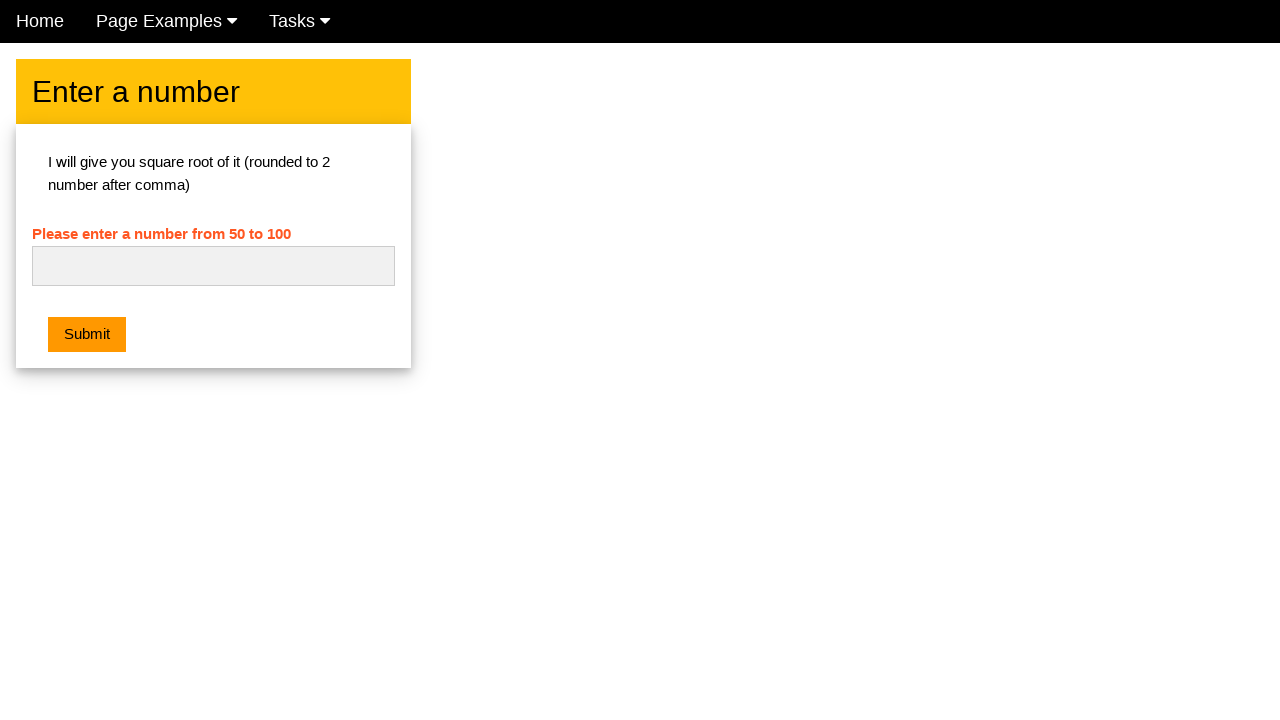